Navigates to a page with many elements and highlights a specific element by temporarily adding a red dashed border using JavaScript, then reverts the styling after a brief pause.

Starting URL: http://the-internet.herokuapp.com/large

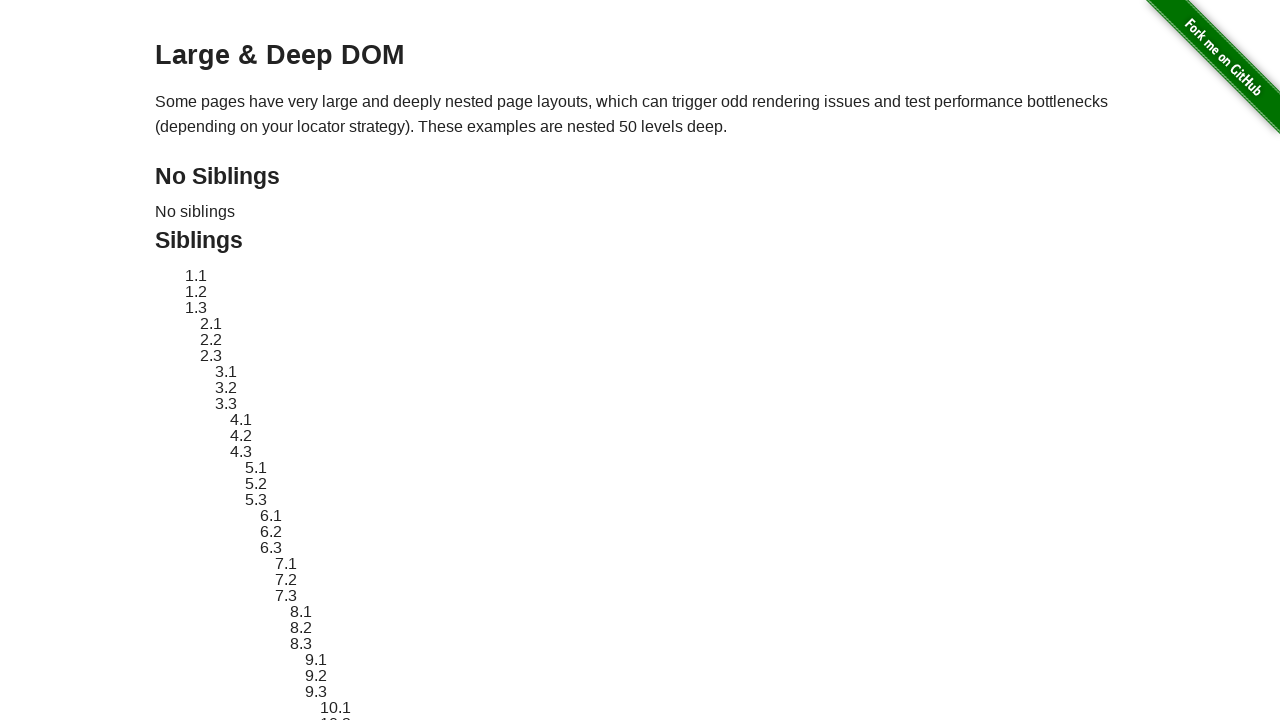

Navigated to the-internet.herokuapp.com/large
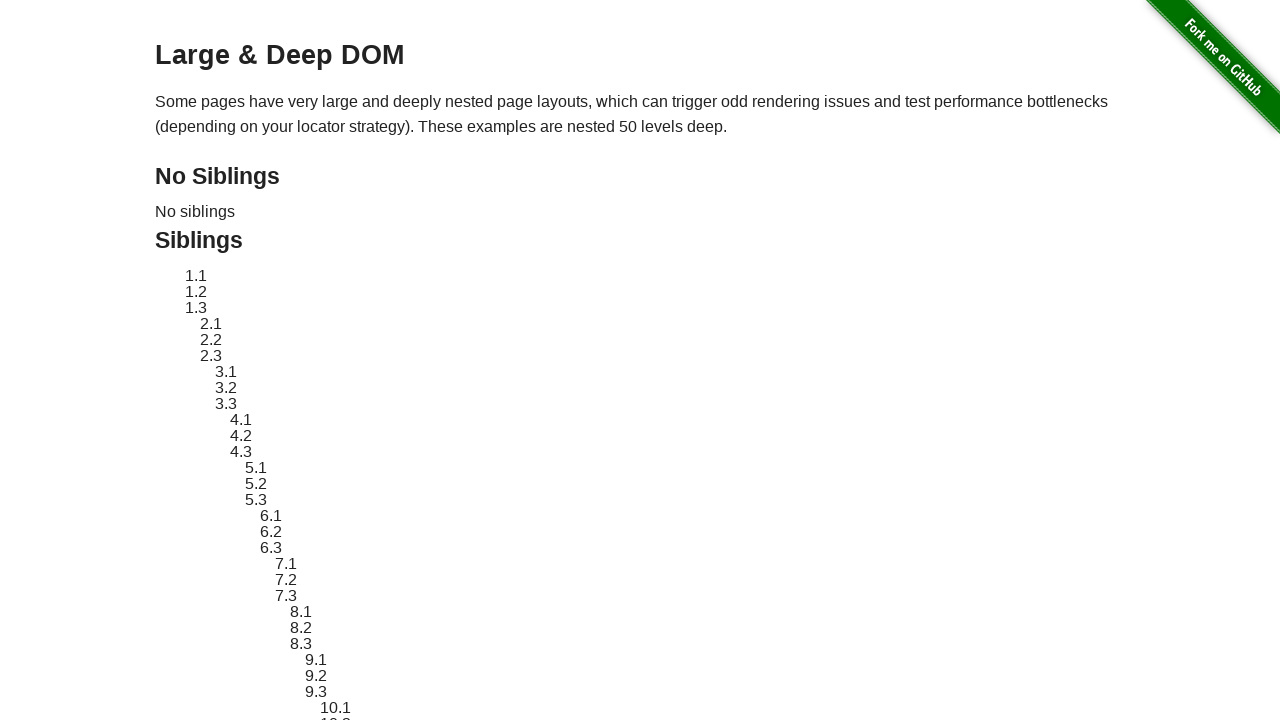

Located element #sibling-2.3
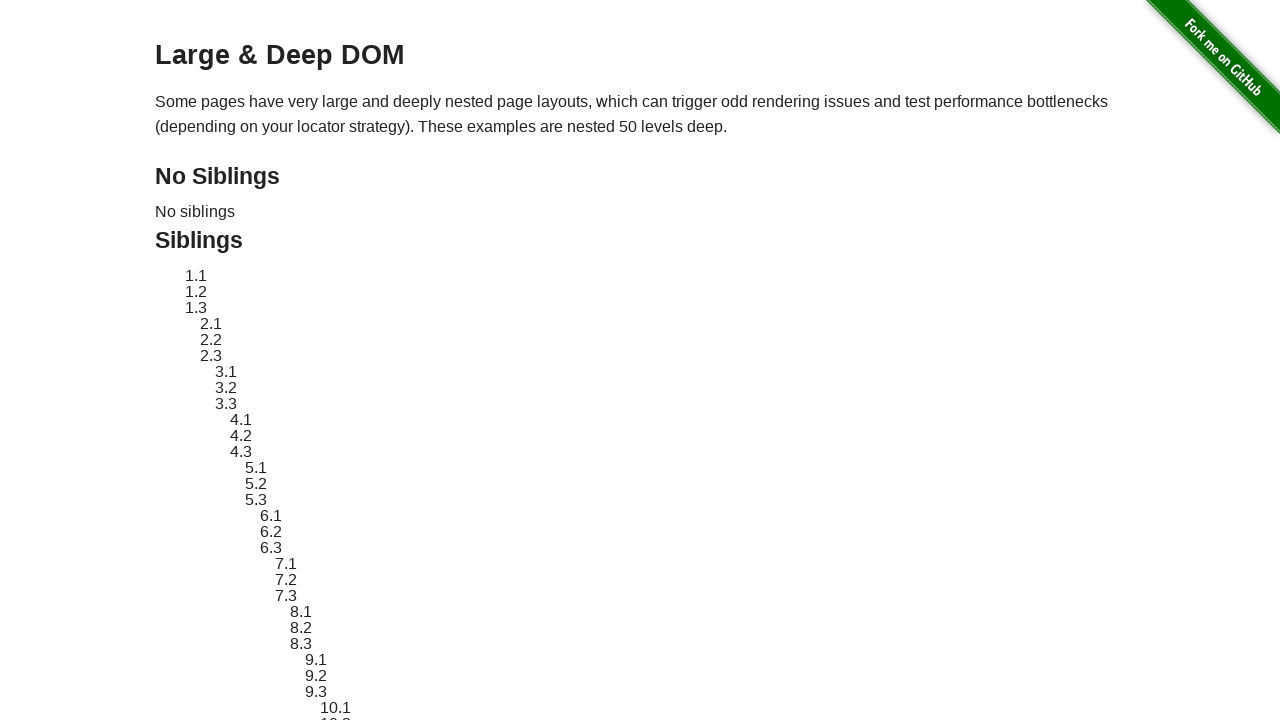

Retrieved original style attribute of the element
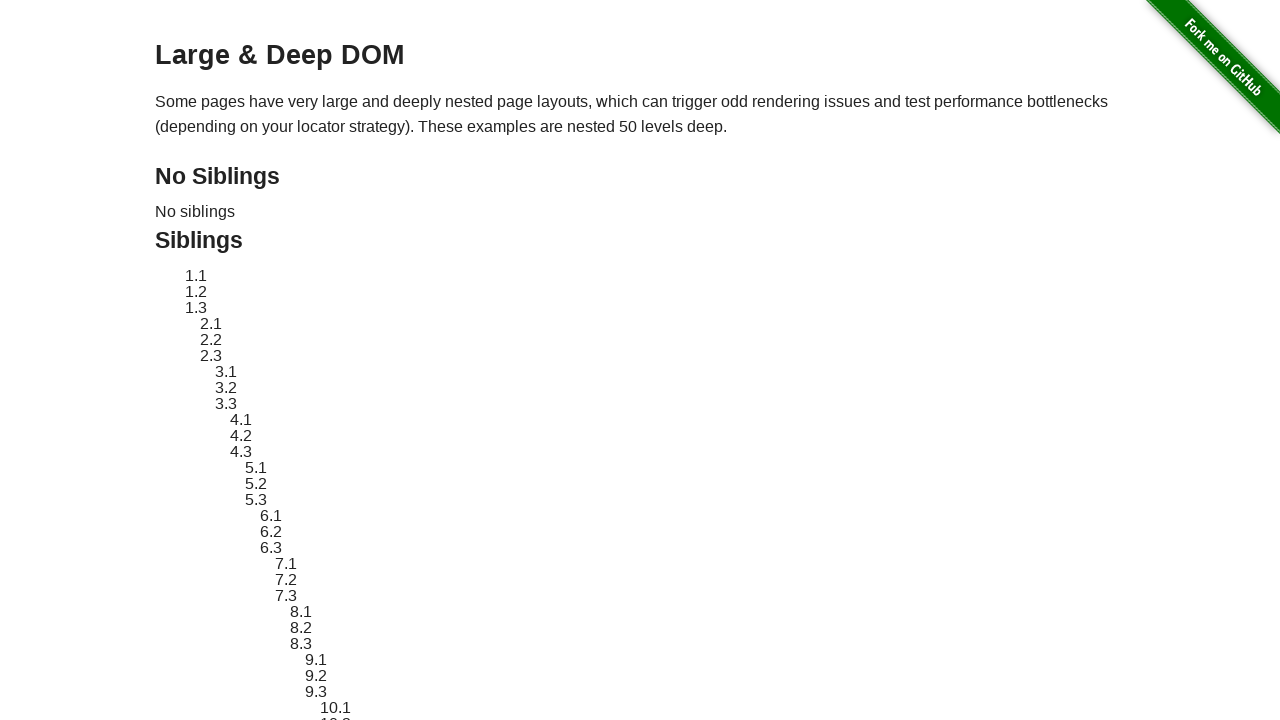

Applied red dashed border highlighting to element
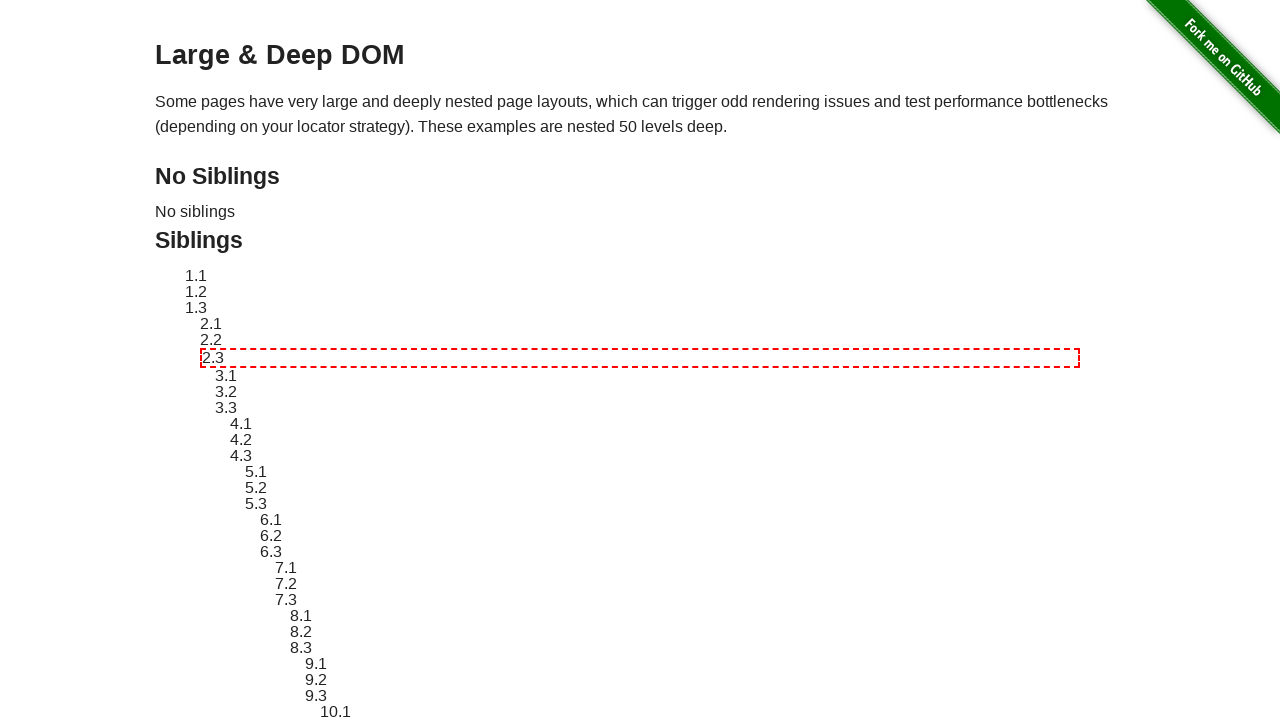

Waited 3 seconds to observe the highlight effect
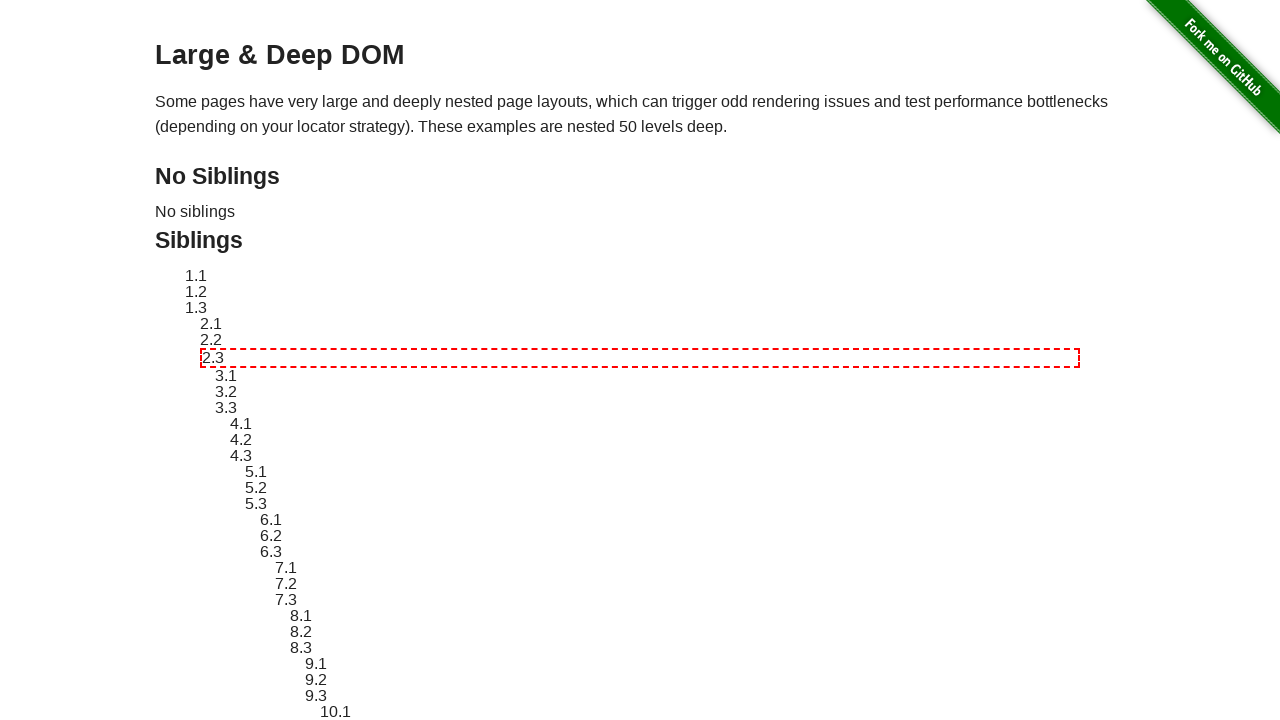

Reverted element style back to original
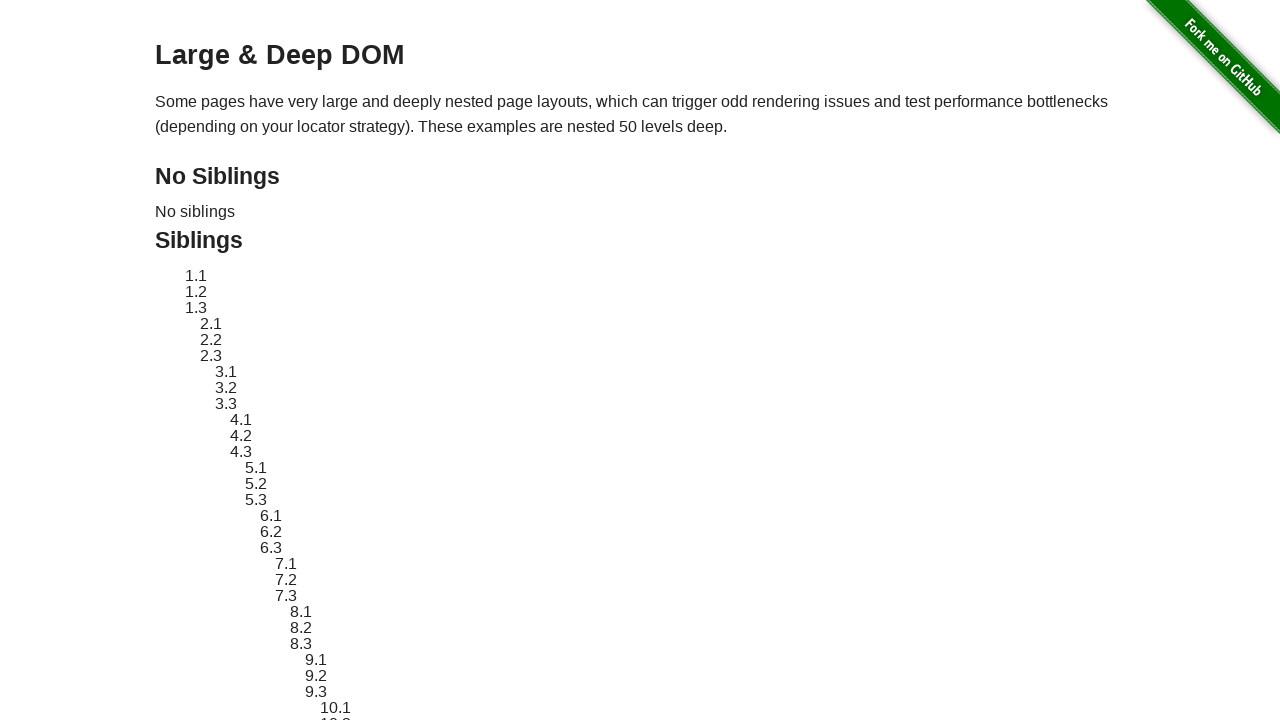

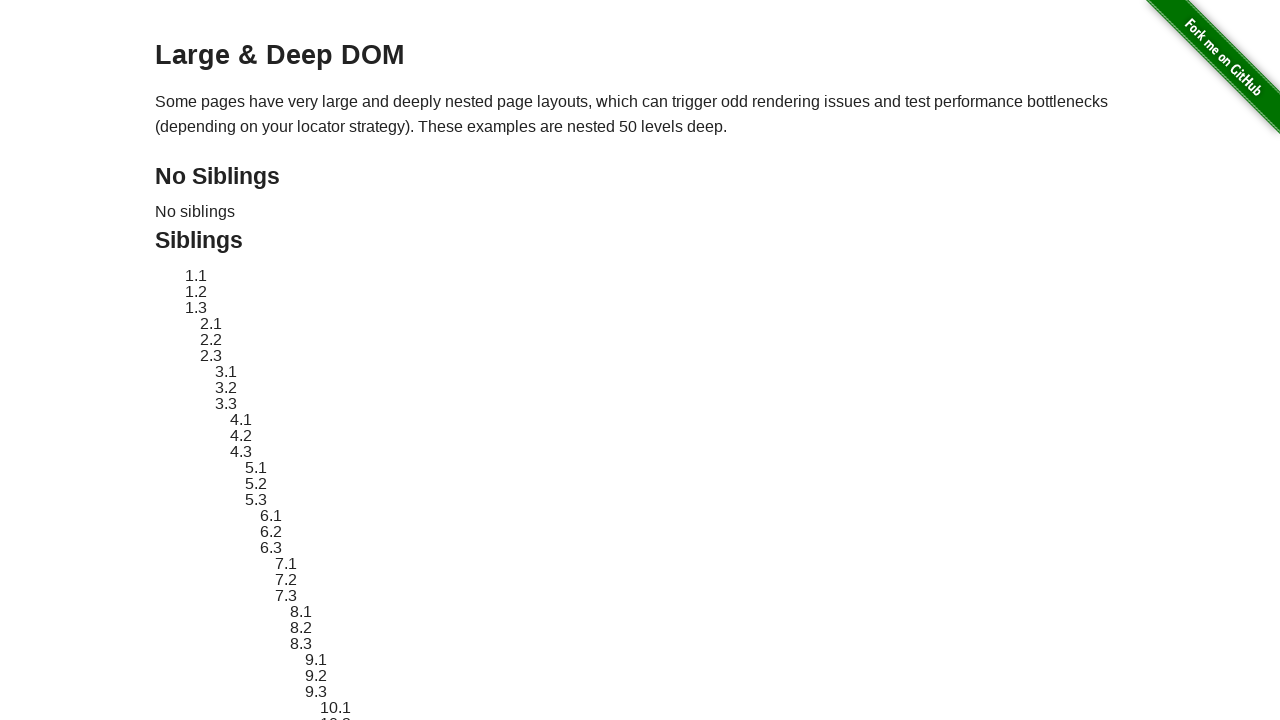